Tests registration form validation when confirmation password doesn't match the original password

Starting URL: https://alada.vn/tai-khoan/dang-ky.html

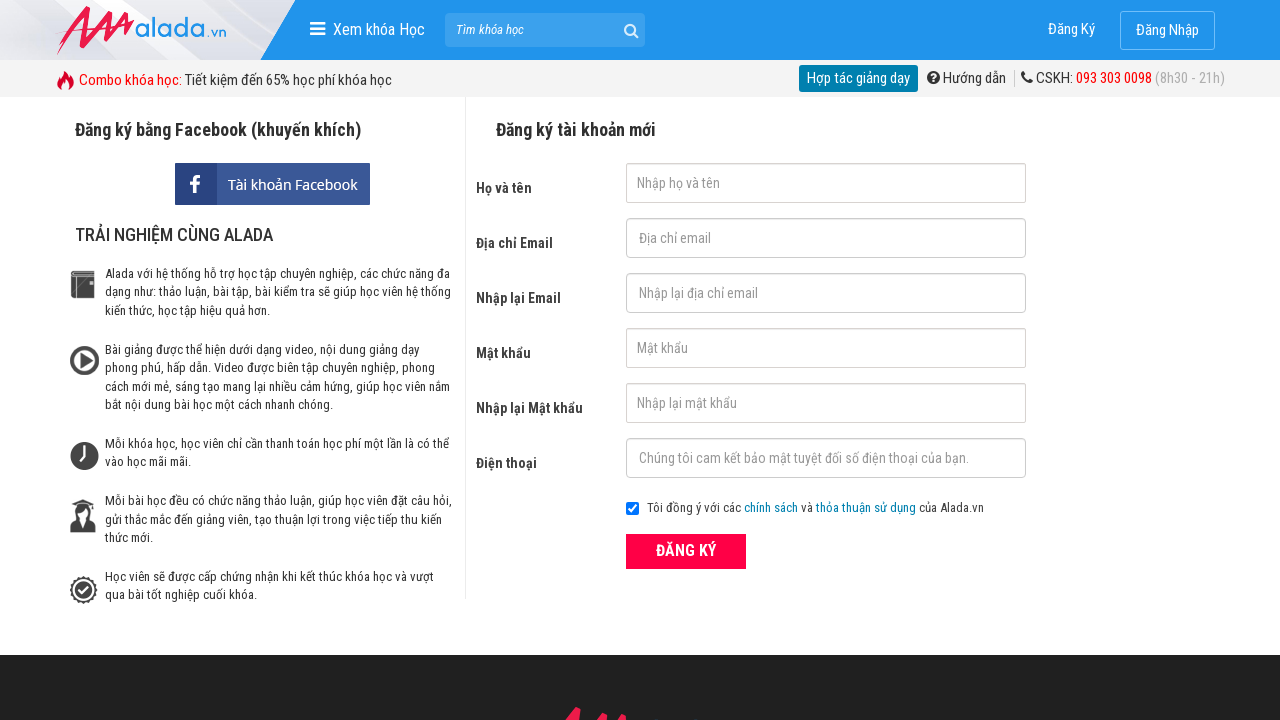

Filled first name field with 'AutomationFC' on input#txtFirstname
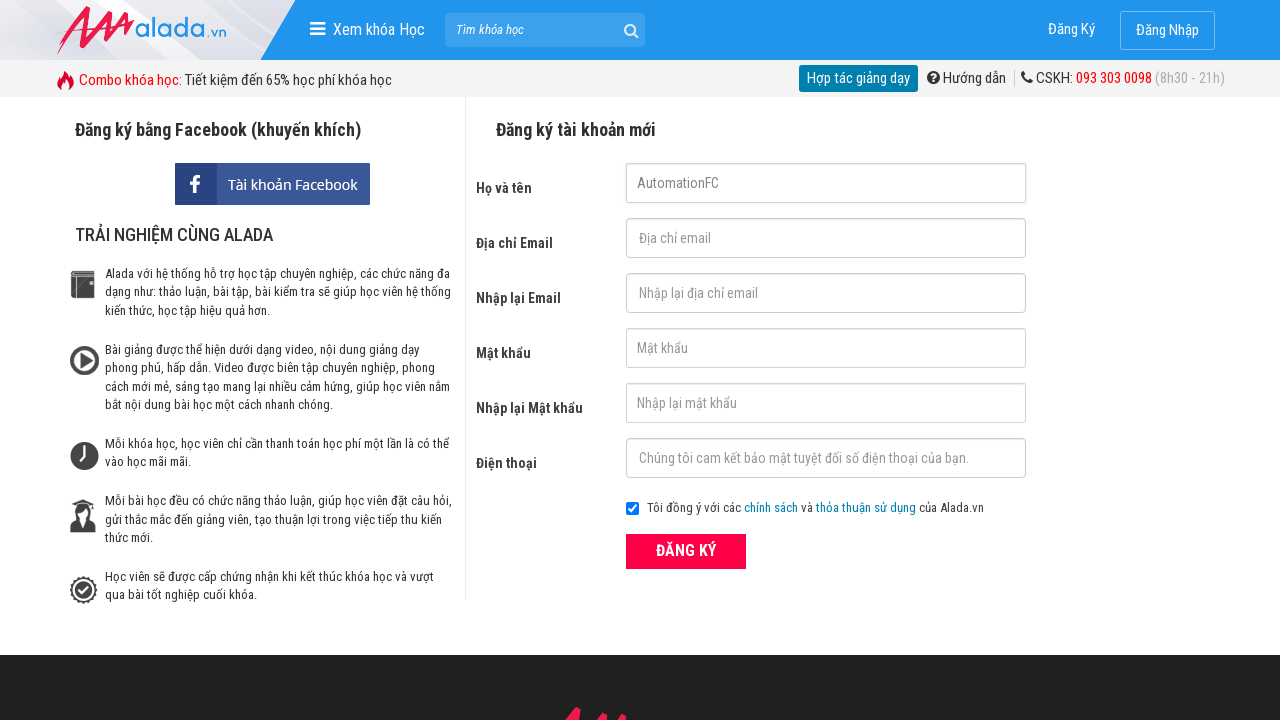

Filled email field with 'abc@gmail.com' on input#txtEmail
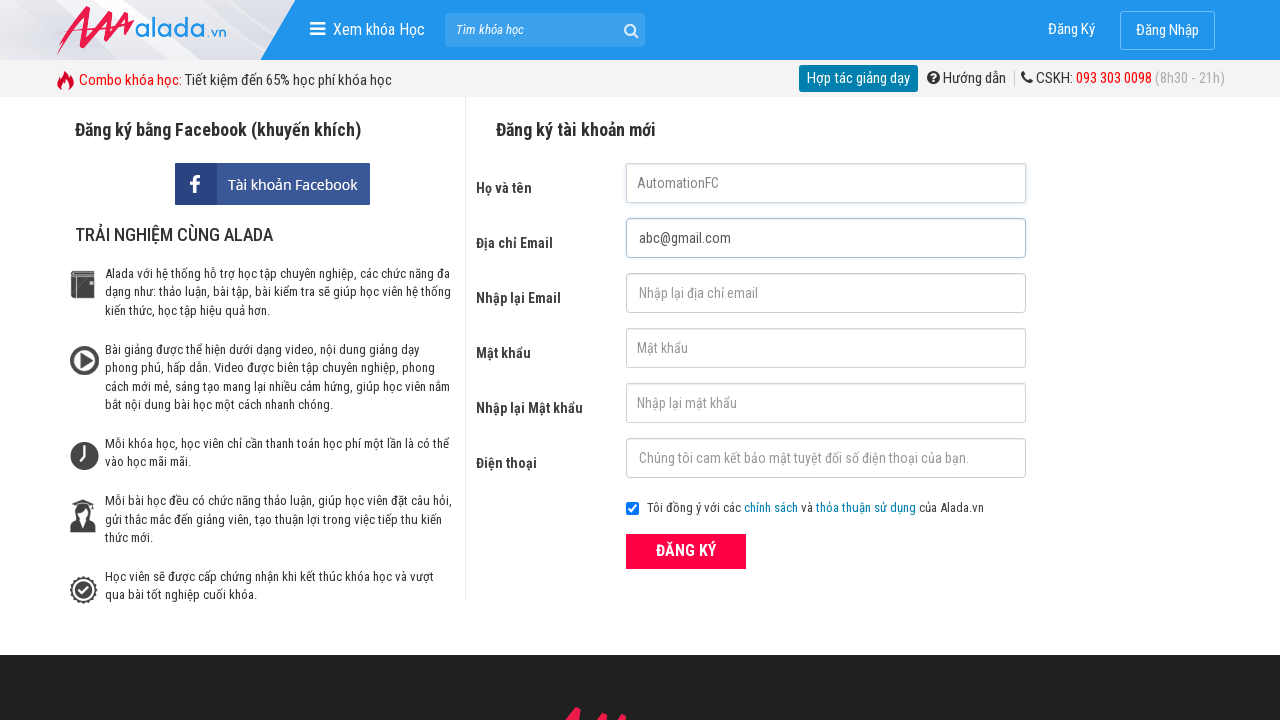

Filled confirm email field with 'abc@gmail.com' on input#txtCEmail
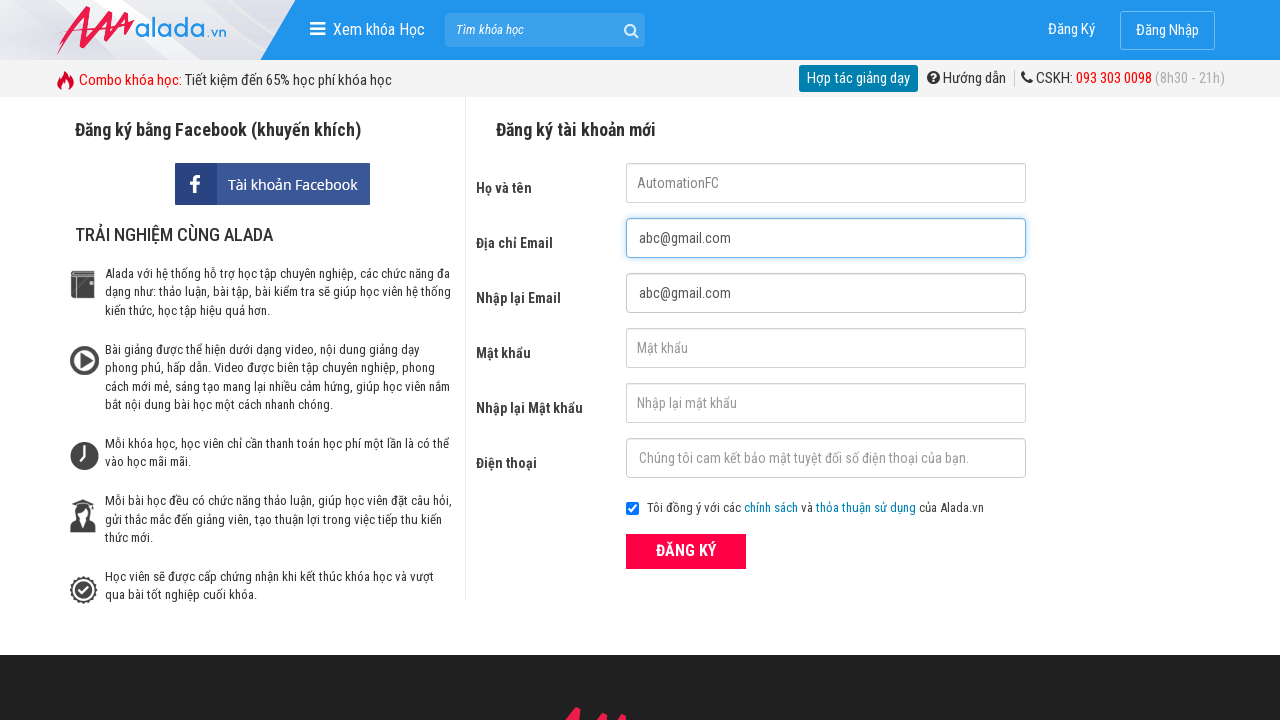

Filled password field with '112233' on input#txtPassword
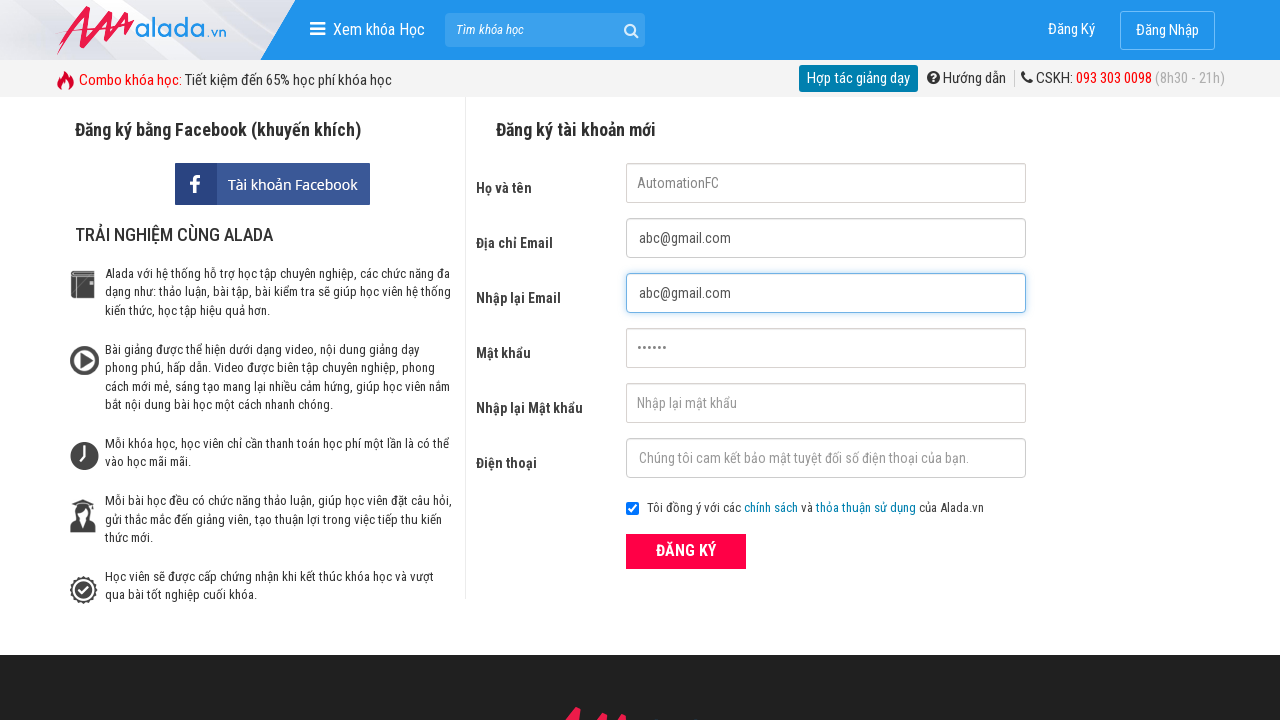

Filled confirm password field with mismatched password '11223333' on input#txtCPassword
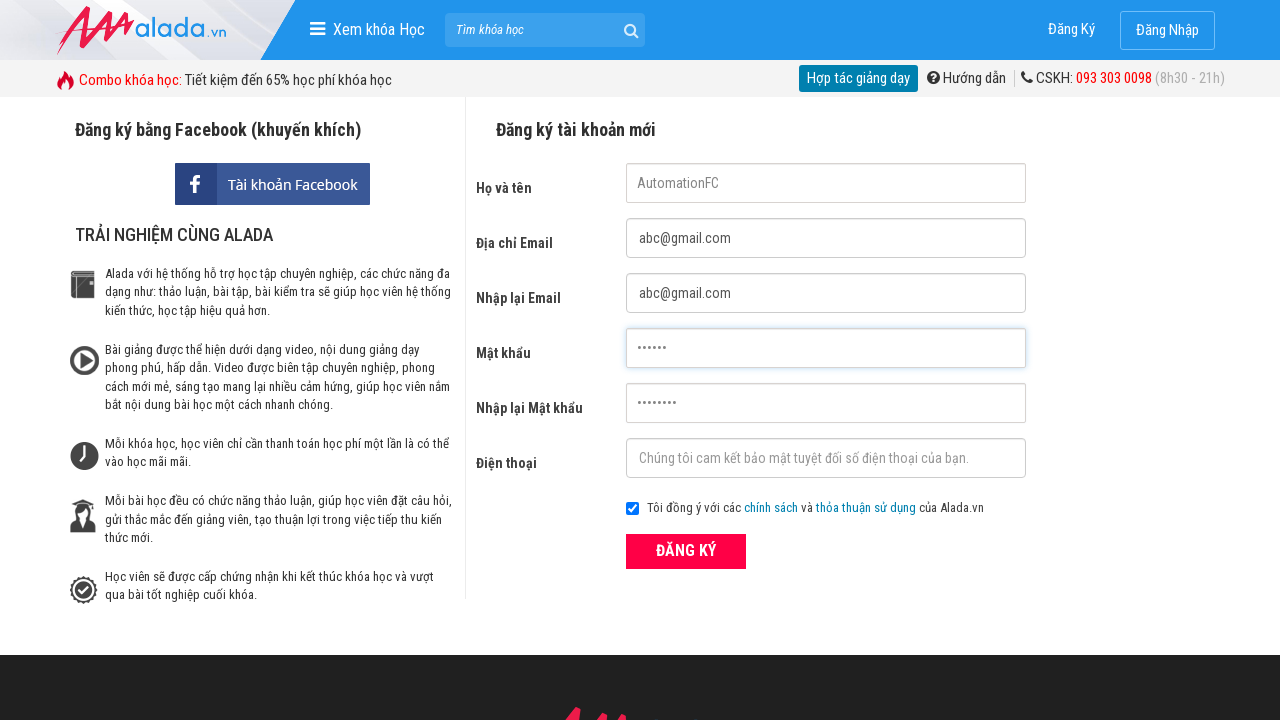

Filled phone field with '0901001001' on input#txtPhone
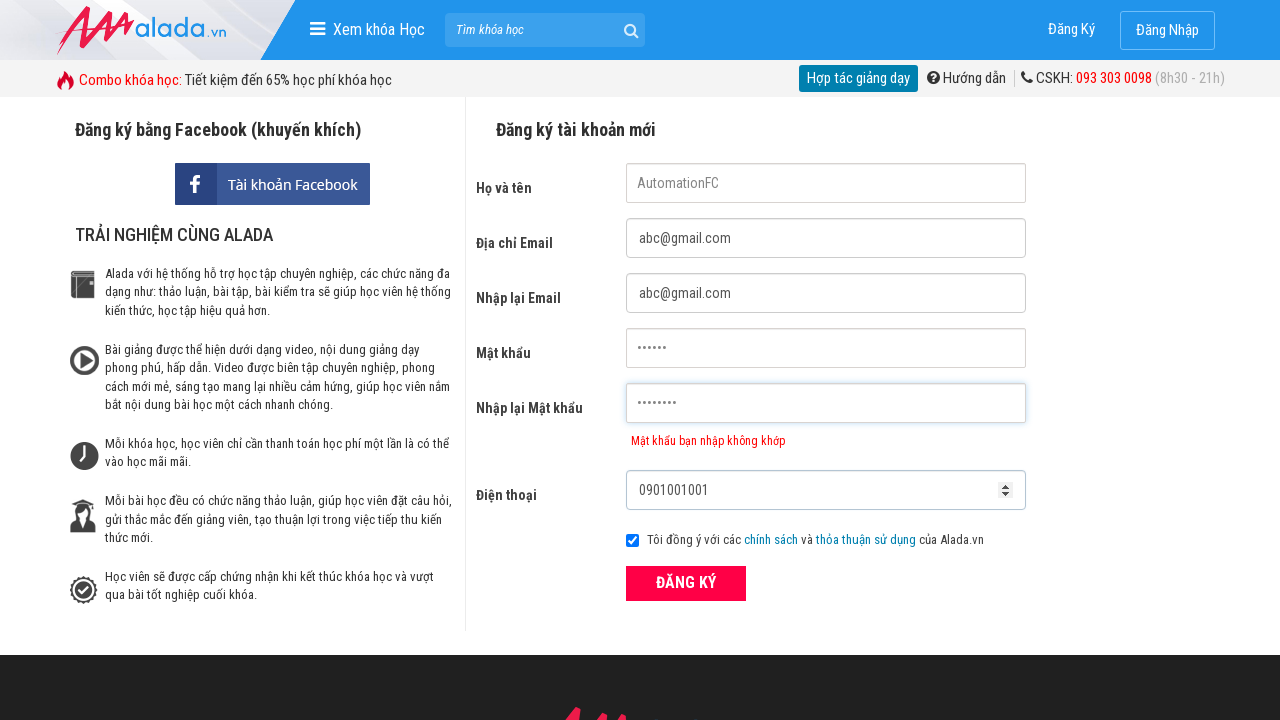

Clicked submit button to attempt registration at (686, 583) on button[type='submit']
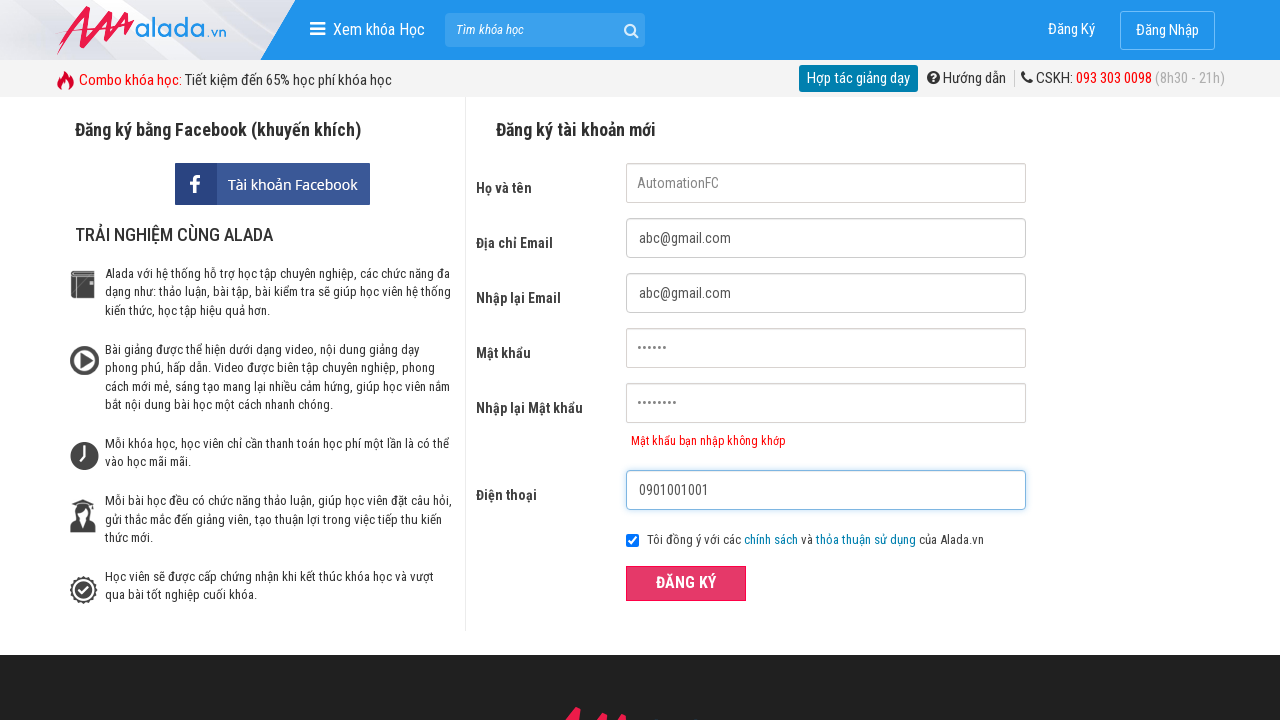

Confirmed password error message is displayed
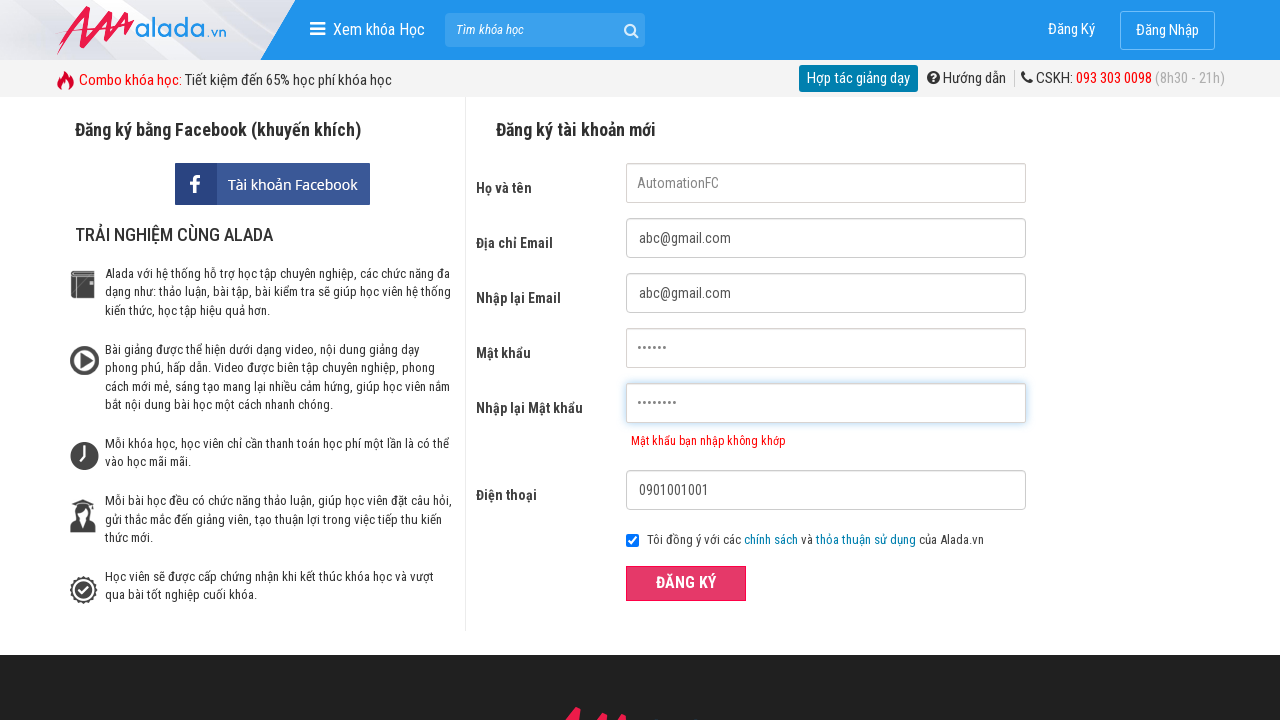

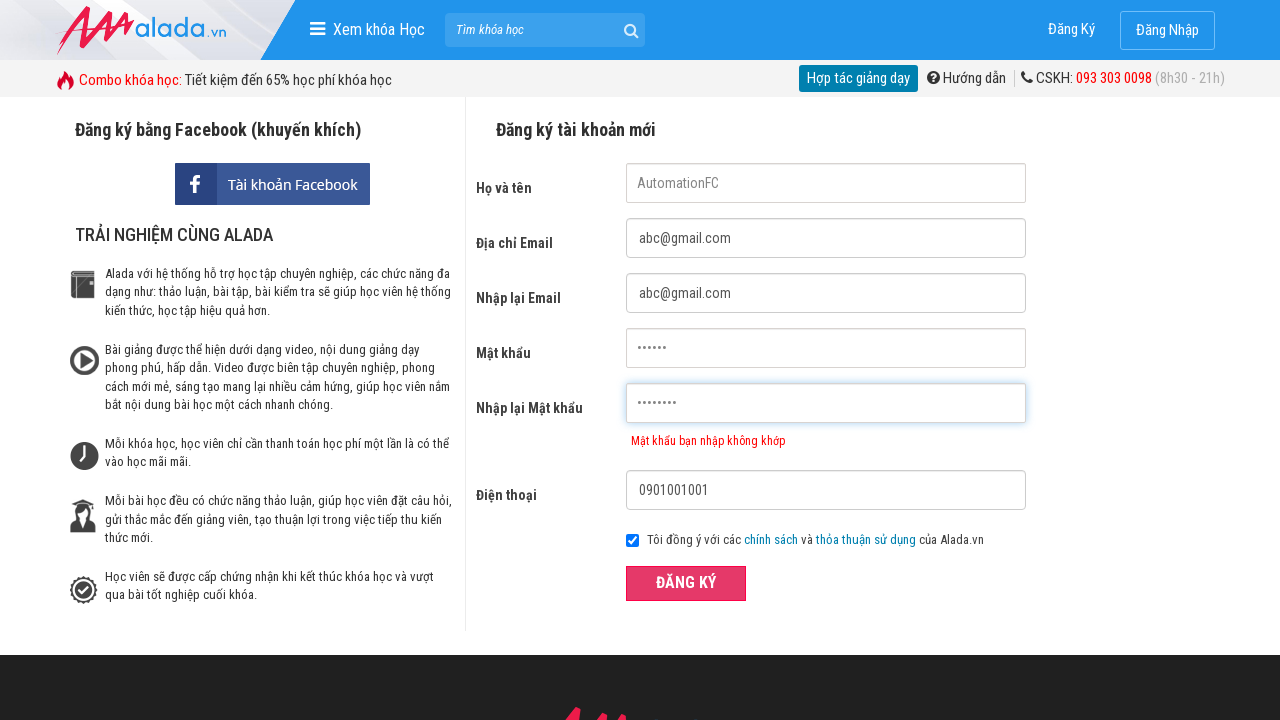